Tests revealing an input element and verifying it appears in the DOM

Starting URL: https://www.selenium.dev/selenium/web/dynamic.html

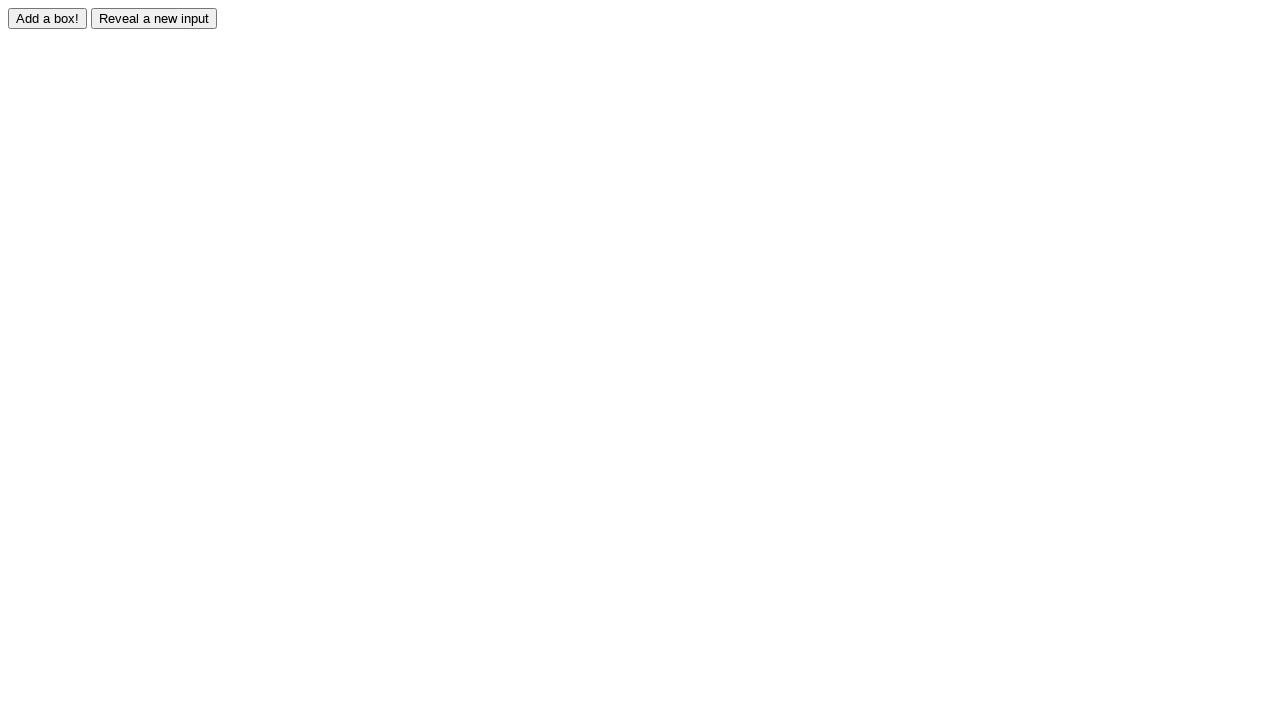

Clicked the reveal button to show hidden input element at (154, 18) on #reveal
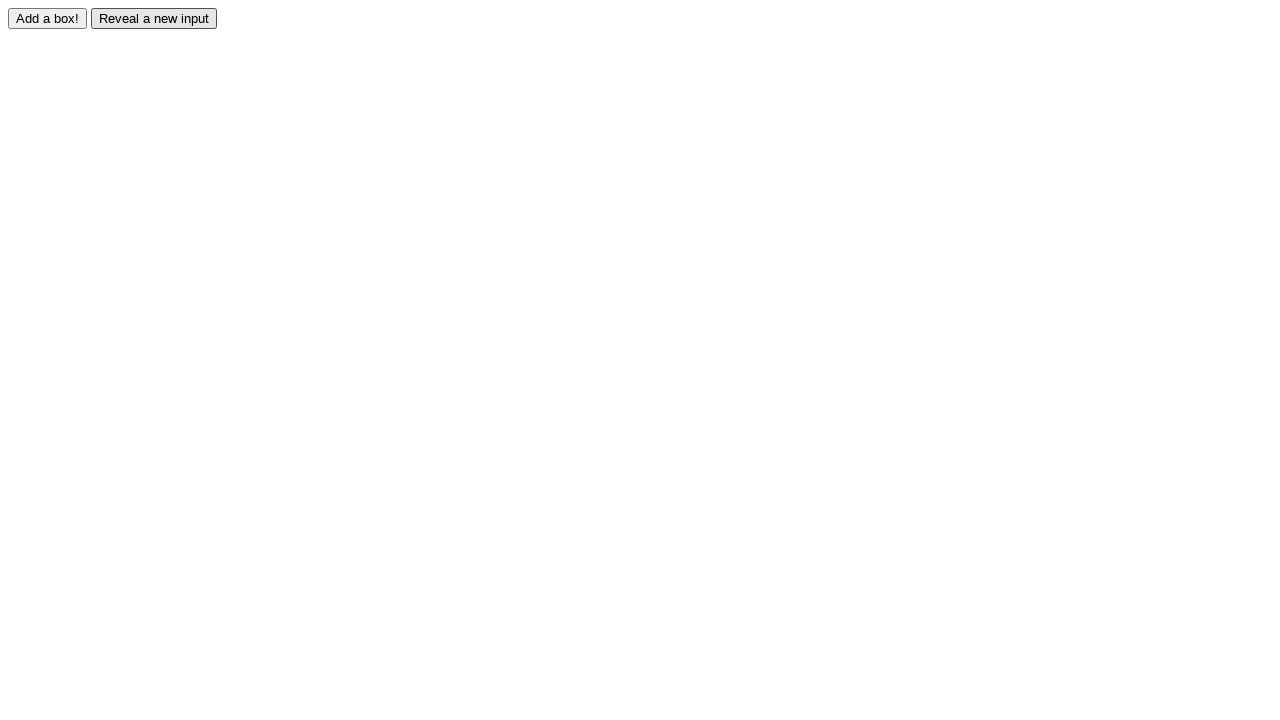

Verified that the revealed input element appeared in the DOM
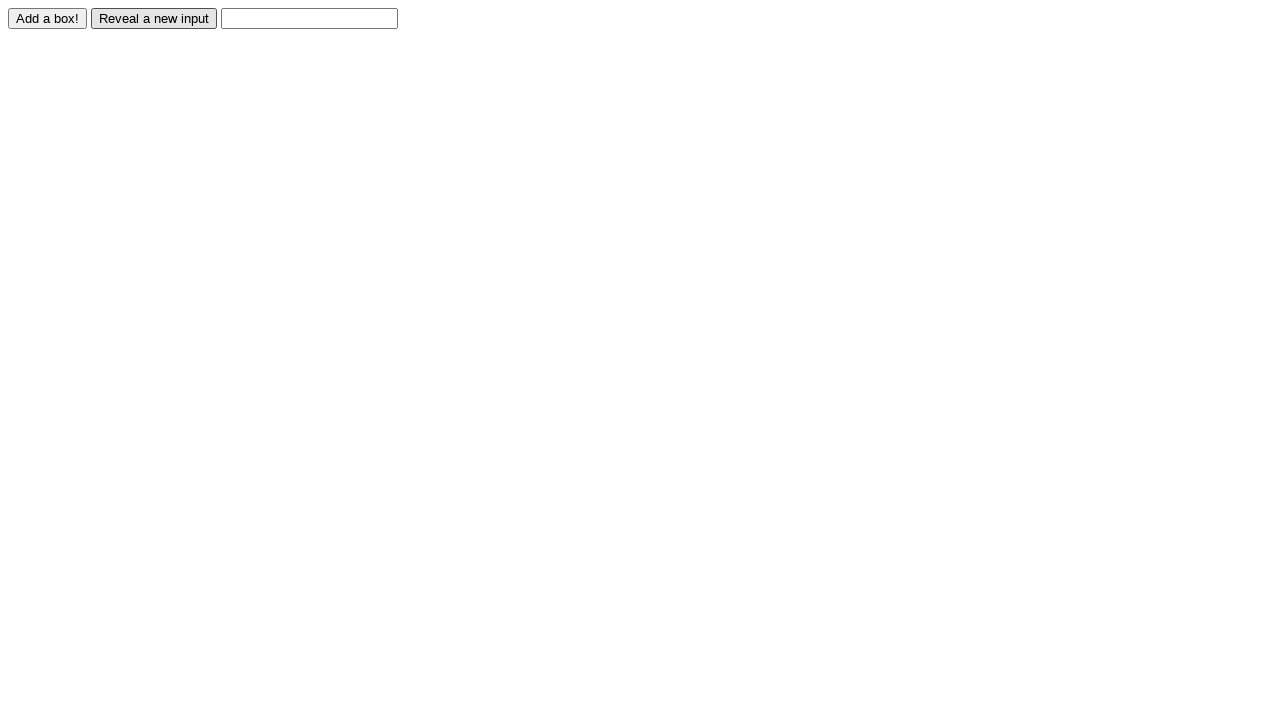

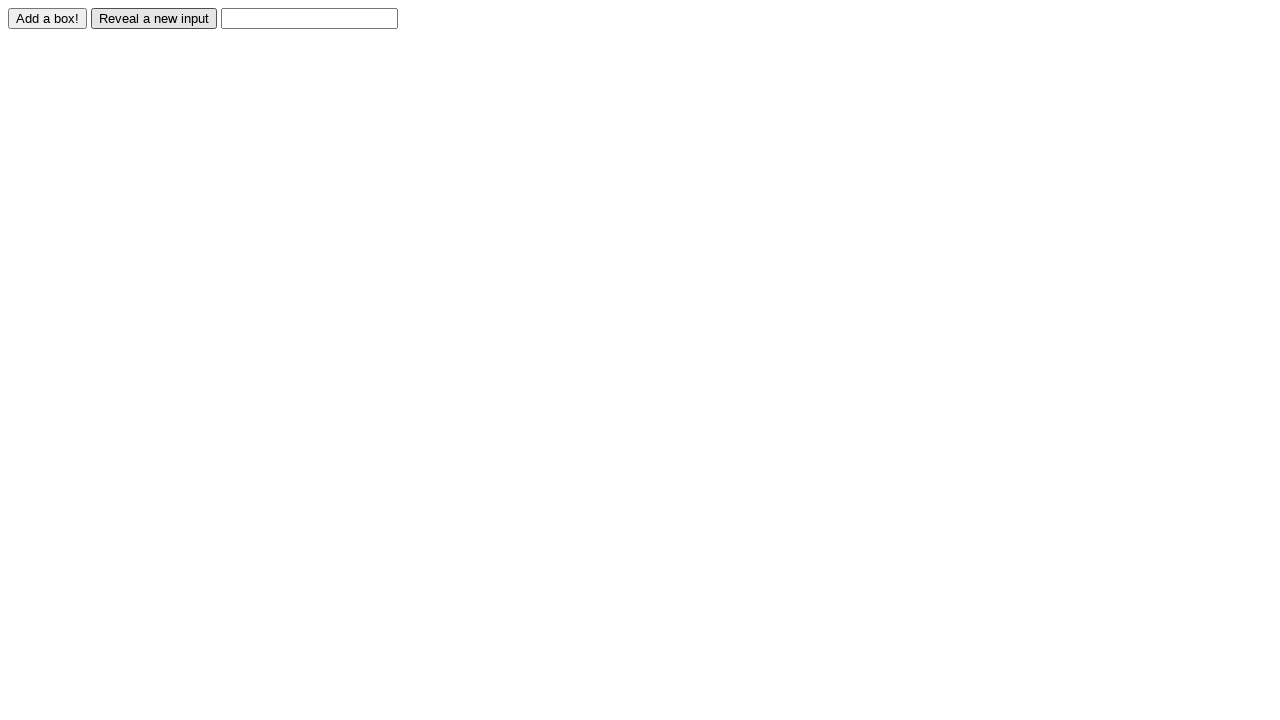